Tests infinite scroll functionality by scrolling to the bottom of the page repeatedly until all content is loaded, verifying the scroll behavior works correctly.

Starting URL: https://quotes.toscrape.com/scroll

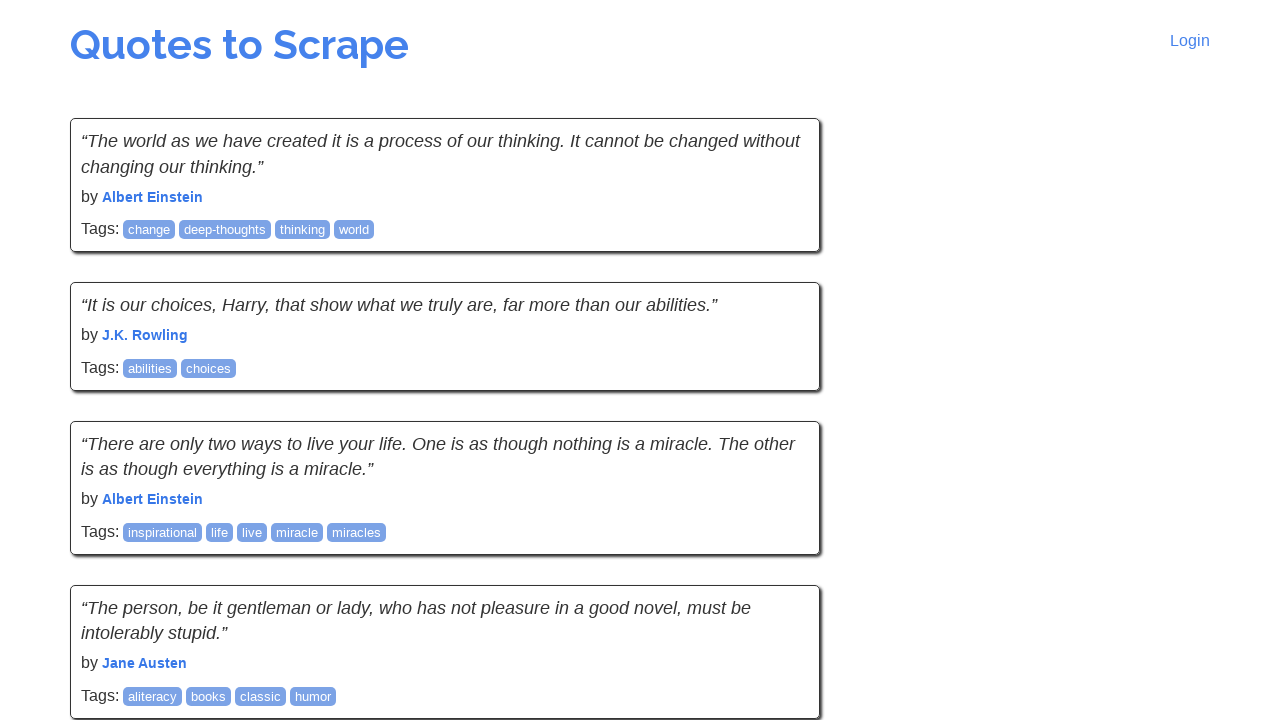

Initial quotes loaded on the page
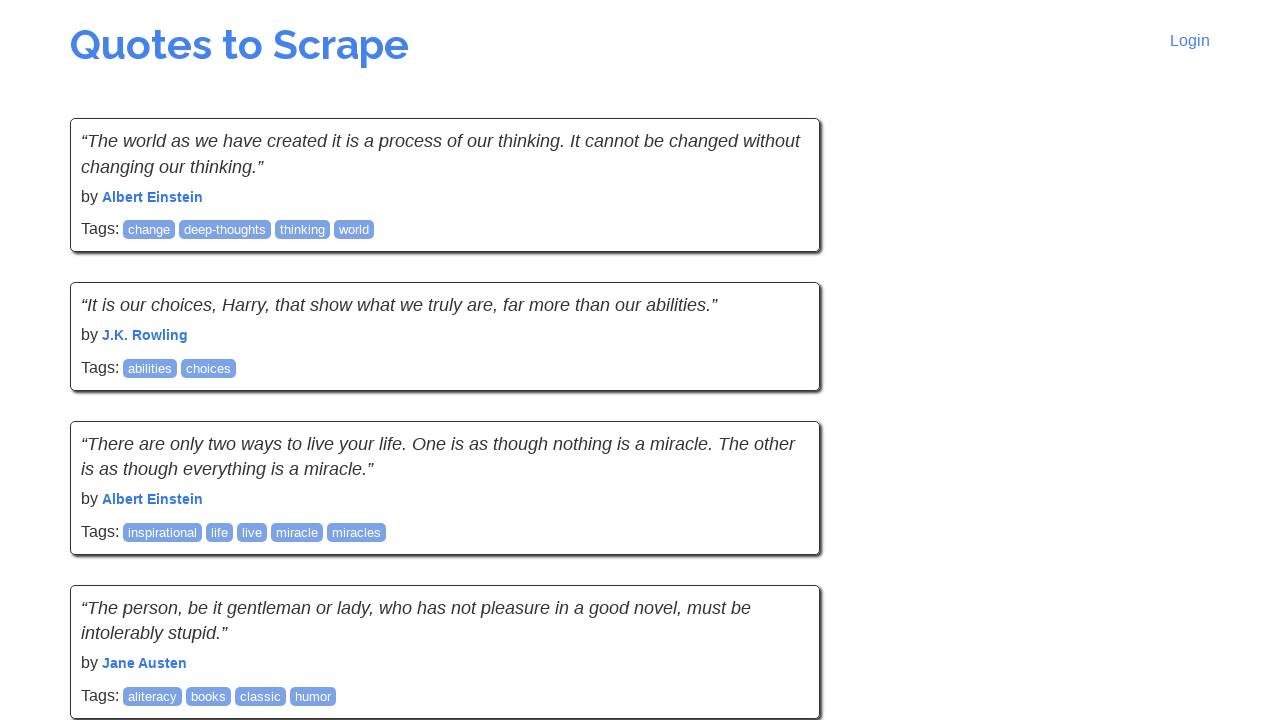

Retrieved initial page height: 1605px
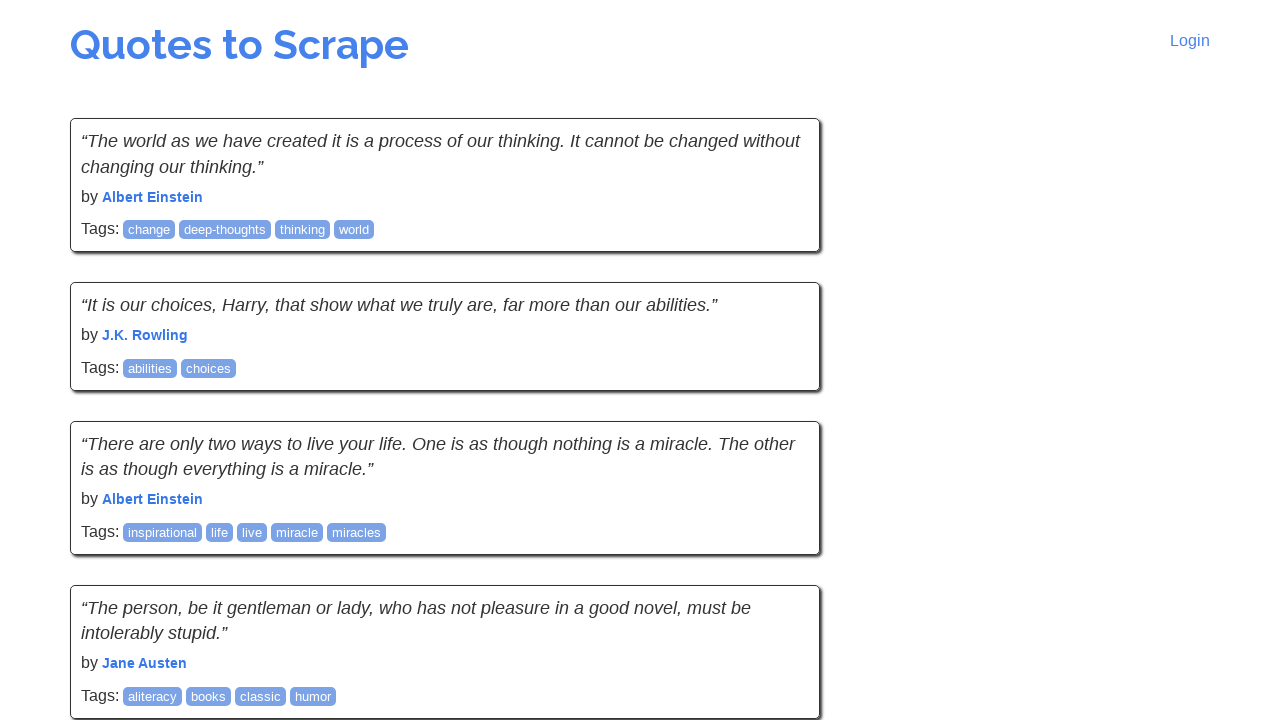

Scrolled to bottom of page (height: 1605px)
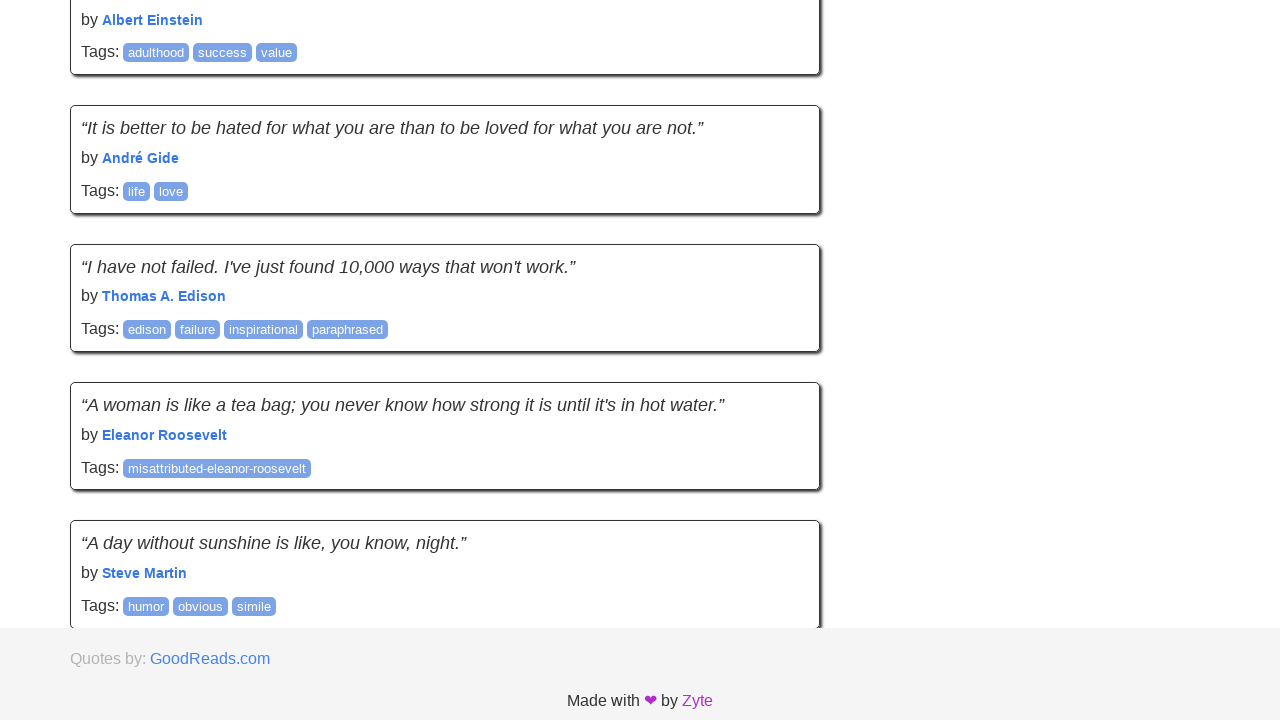

Waited 3 seconds for new content to load
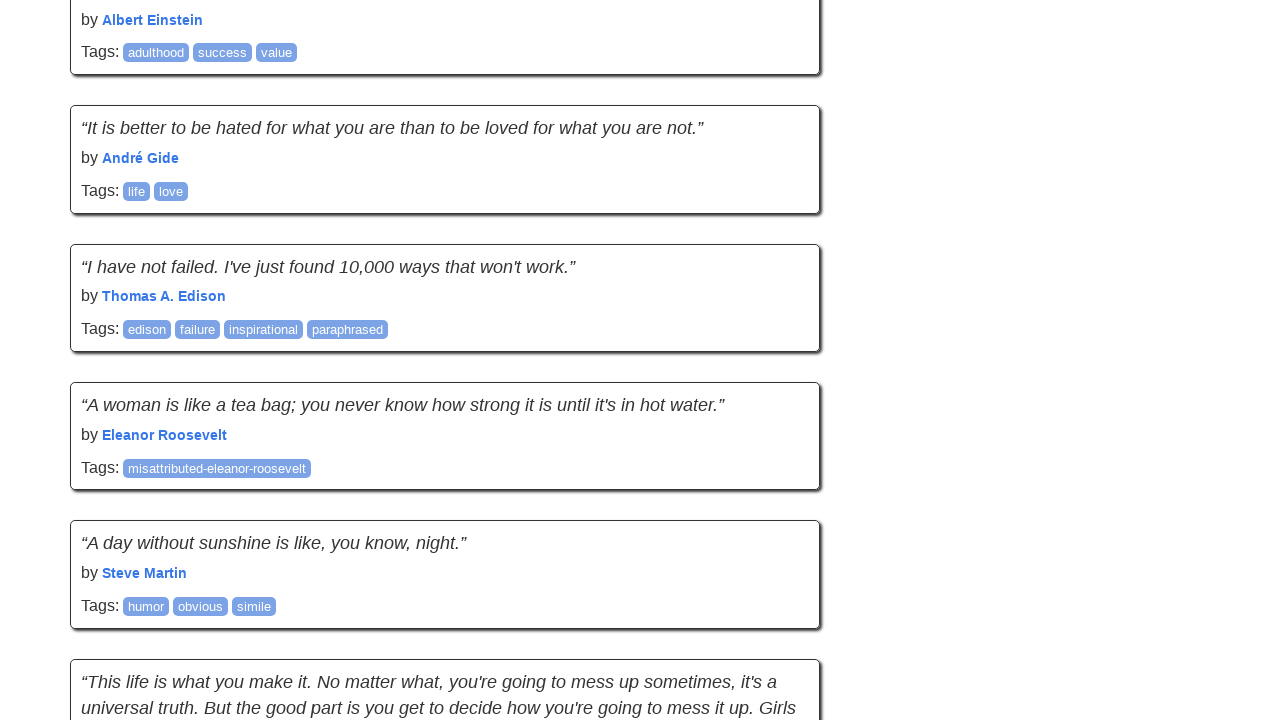

Retrieved new page height: 3554px
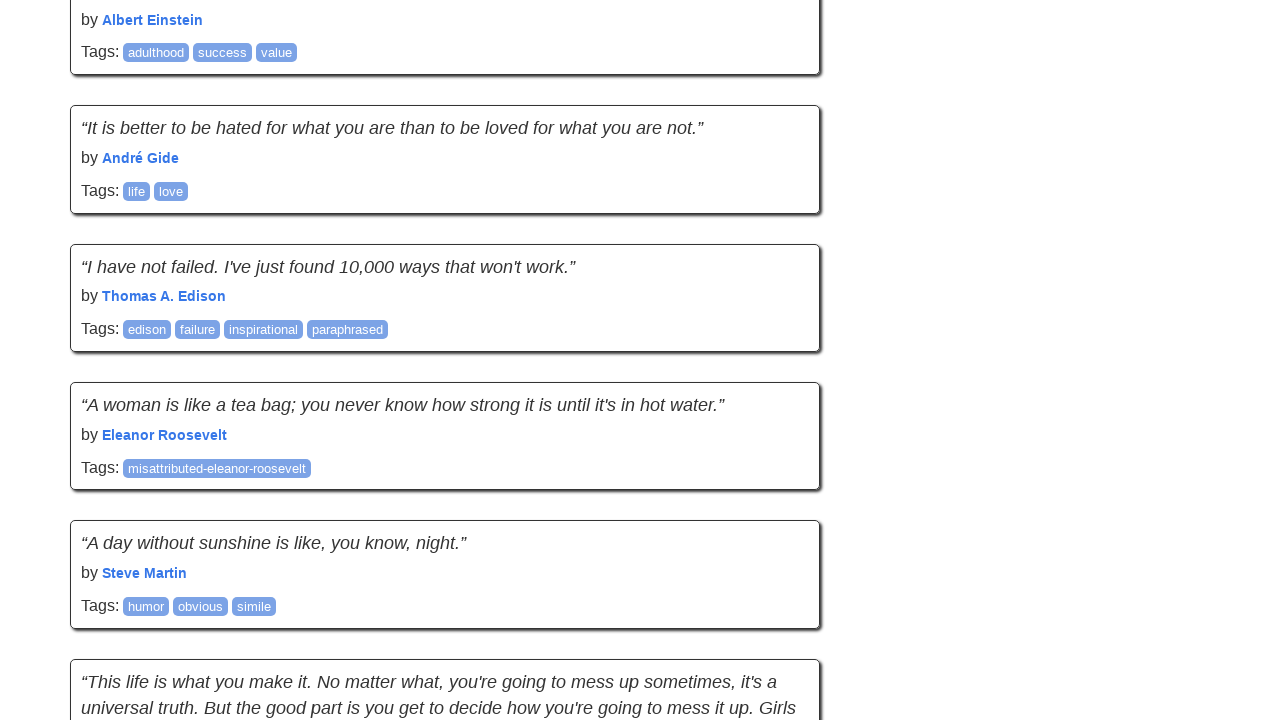

Scrolled to bottom of page (height: 3554px)
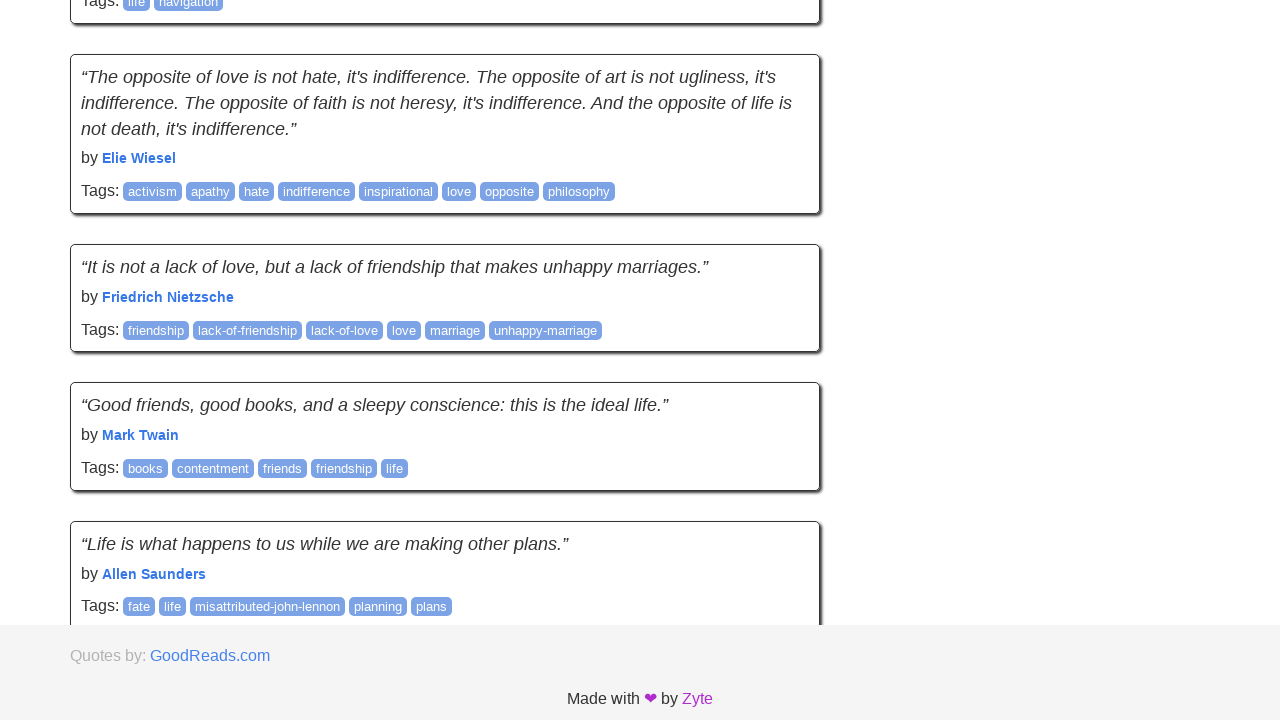

Waited 3 seconds for new content to load
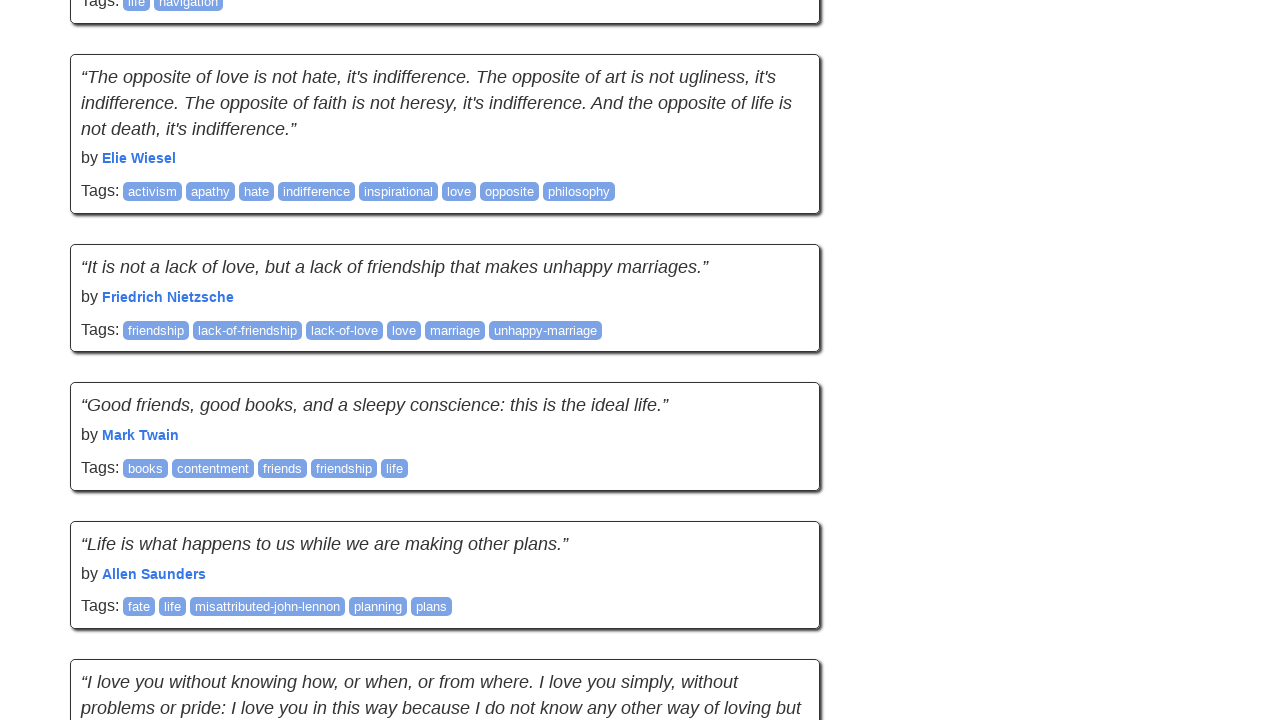

Retrieved new page height: 5118px
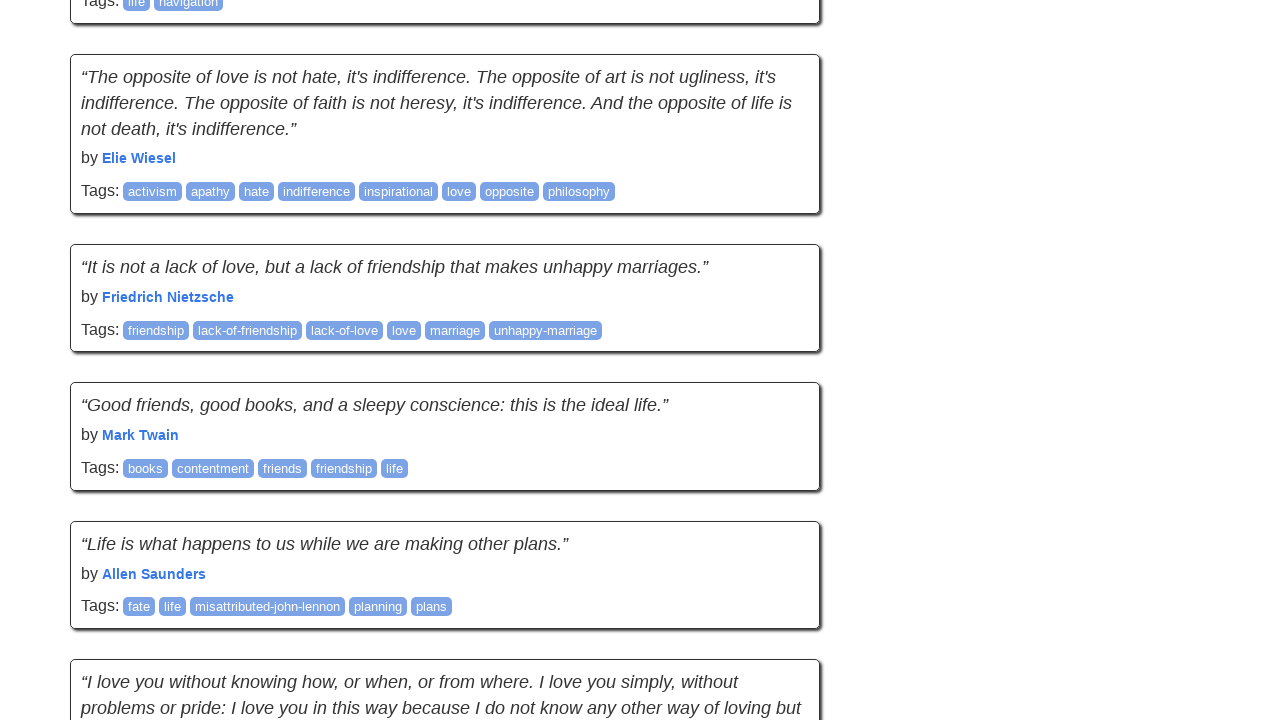

Scrolled to bottom of page (height: 5118px)
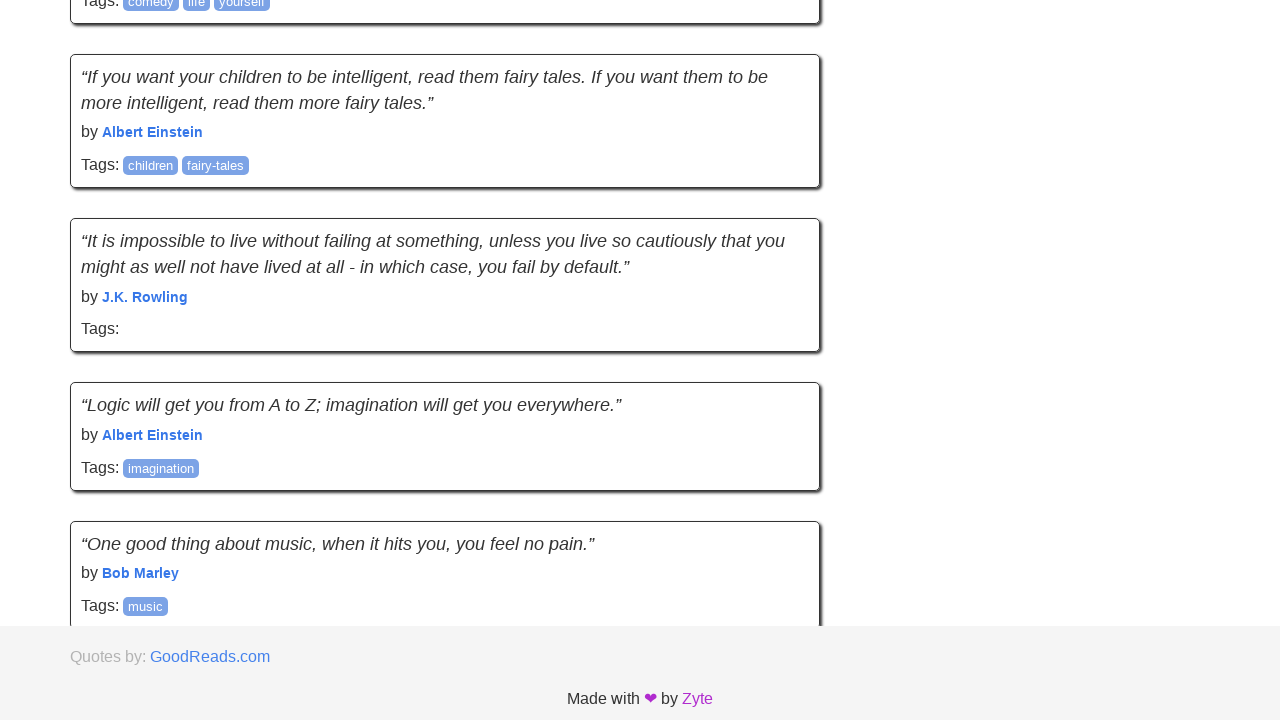

Waited 3 seconds for new content to load
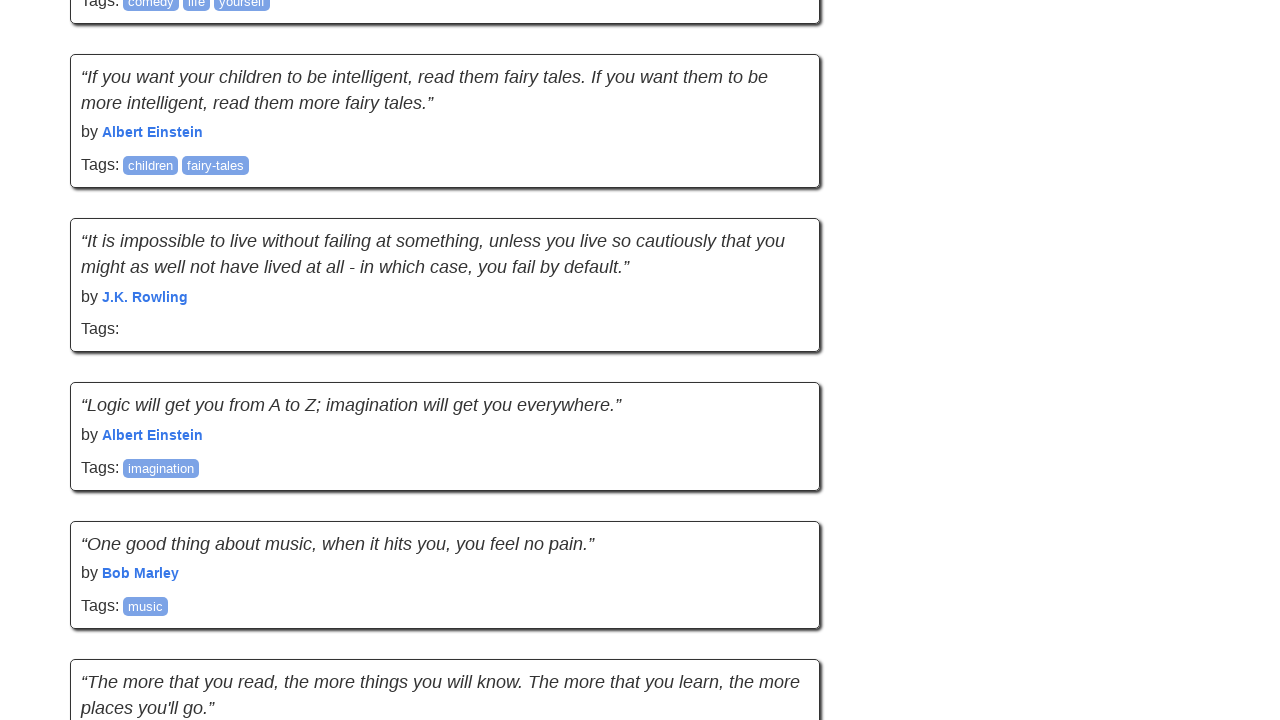

Retrieved new page height: 6553px
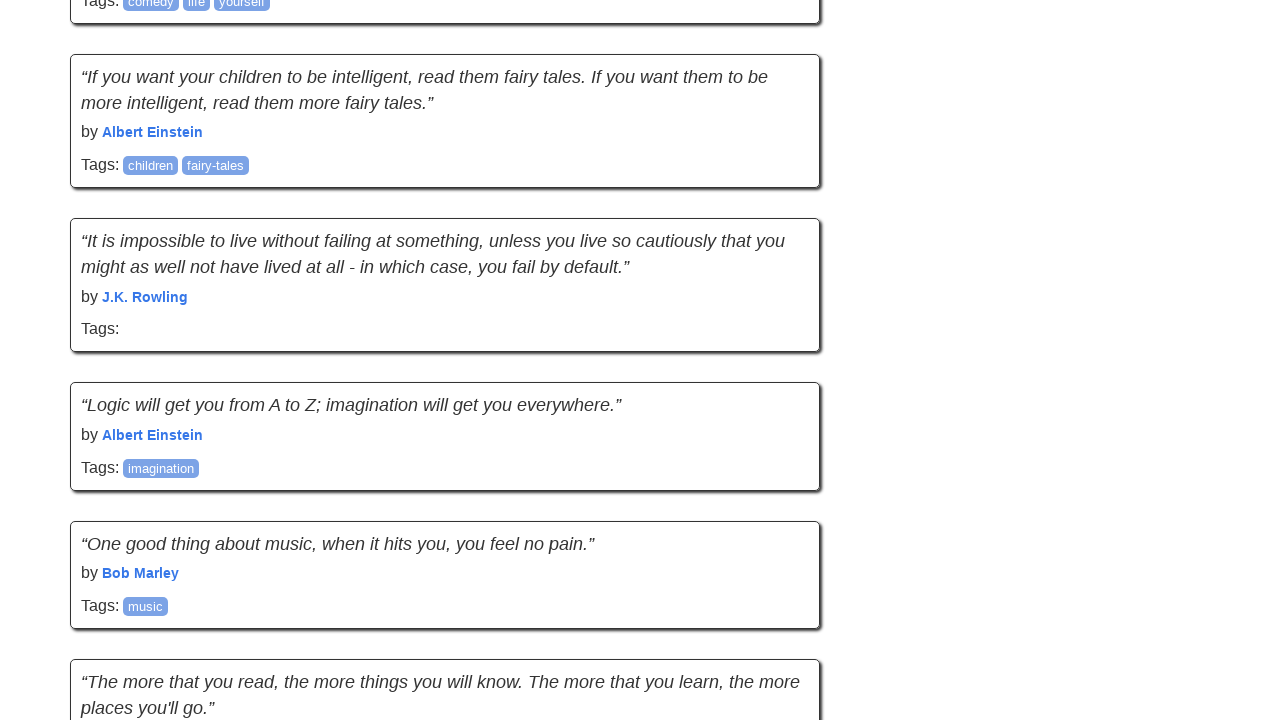

Scrolled to bottom of page (height: 6553px)
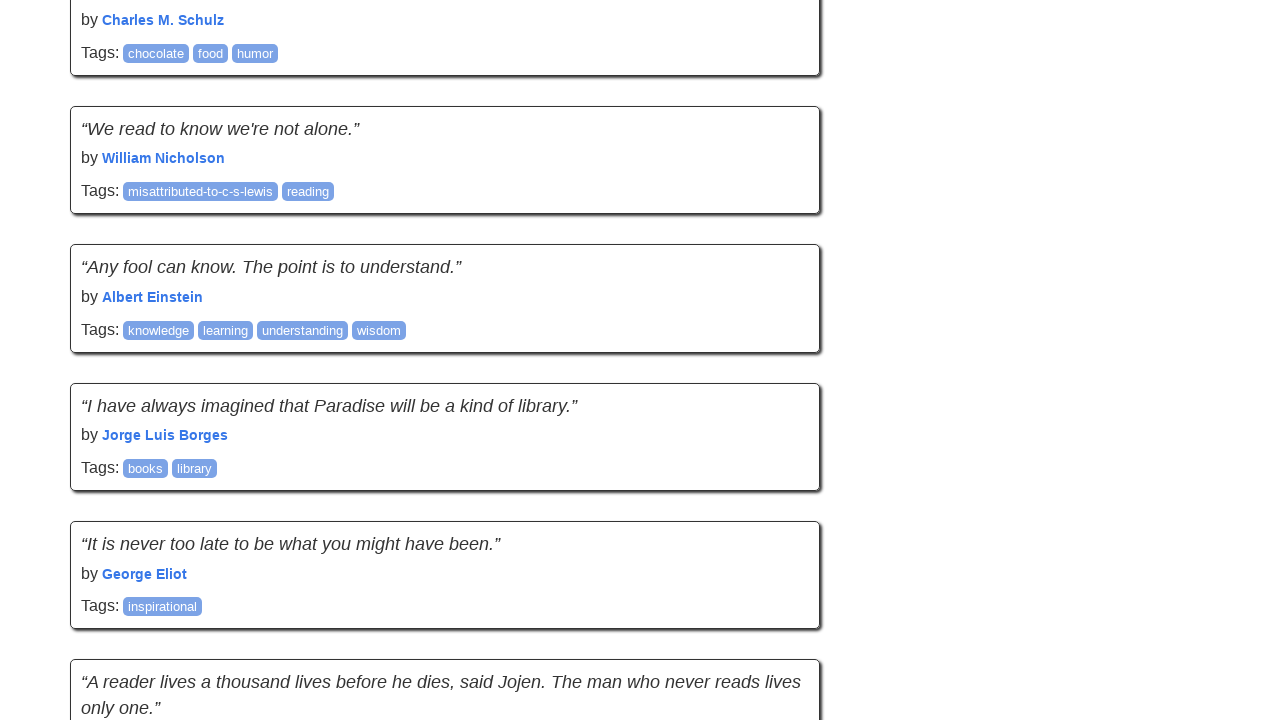

Waited 3 seconds for new content to load
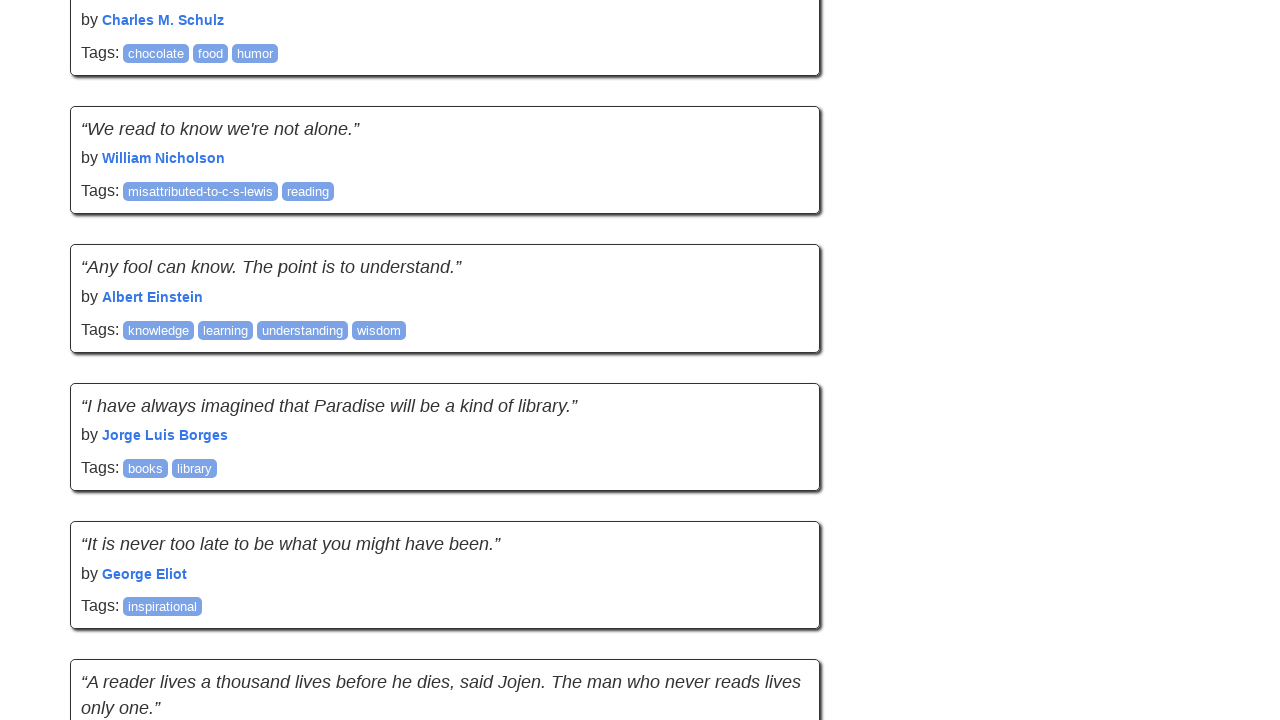

Retrieved new page height: 8040px
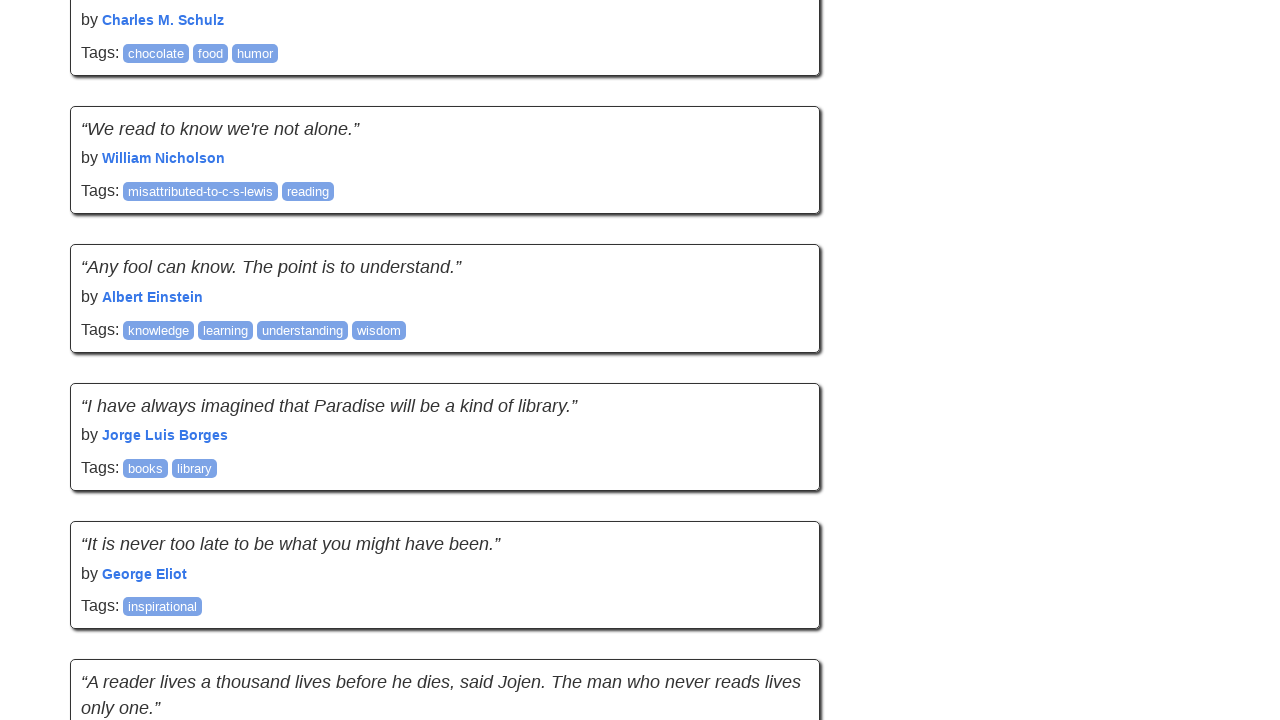

Scrolled to bottom of page (height: 8040px)
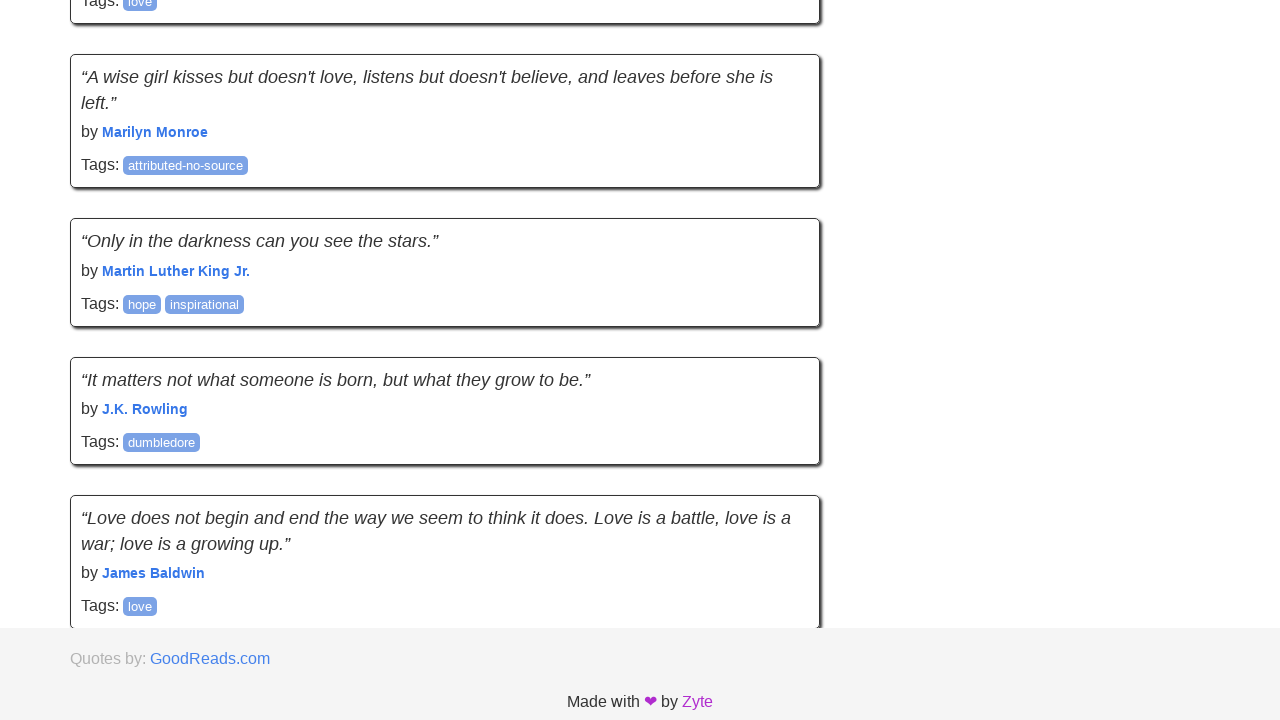

Waited 3 seconds for new content to load
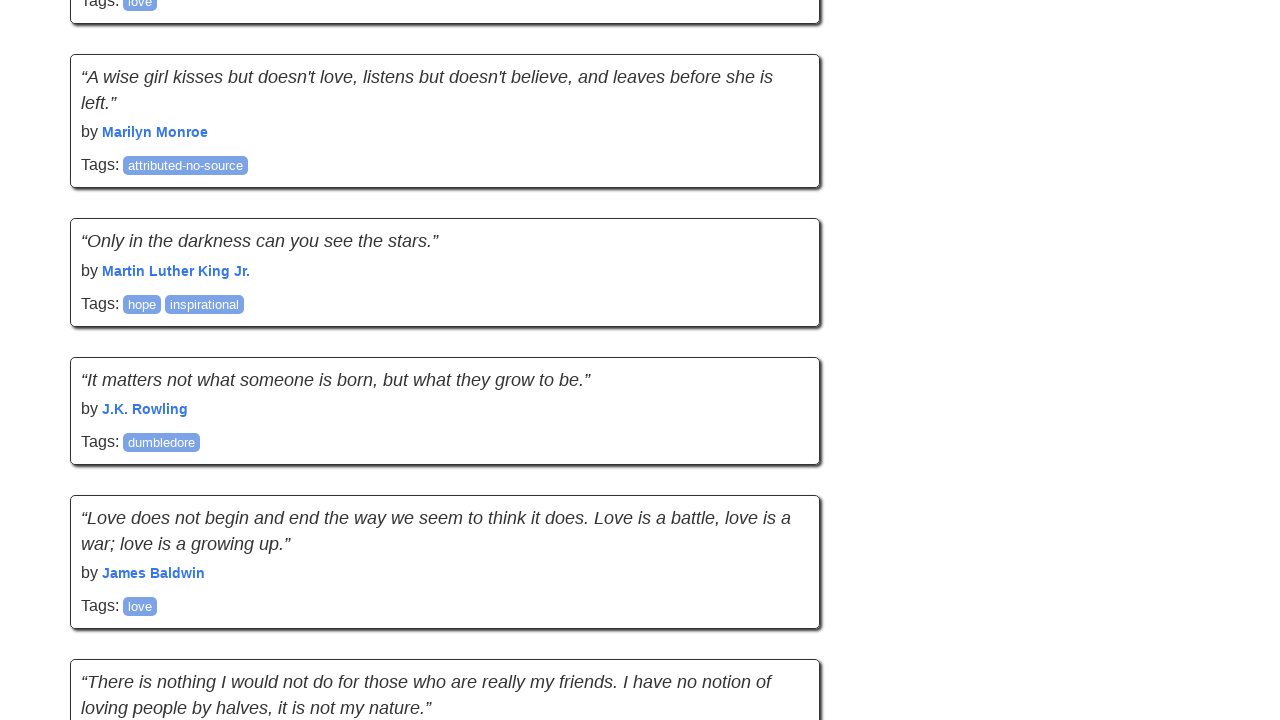

Retrieved new page height: 9552px
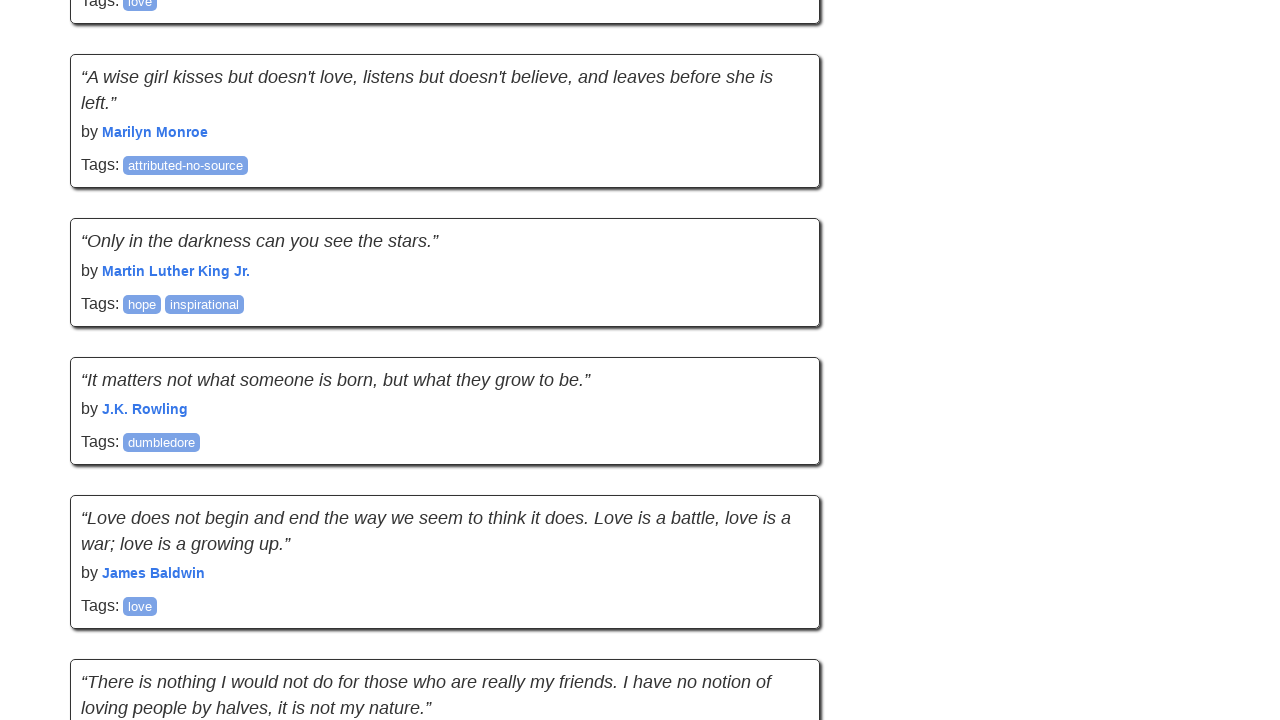

Scrolled to bottom of page (height: 9552px)
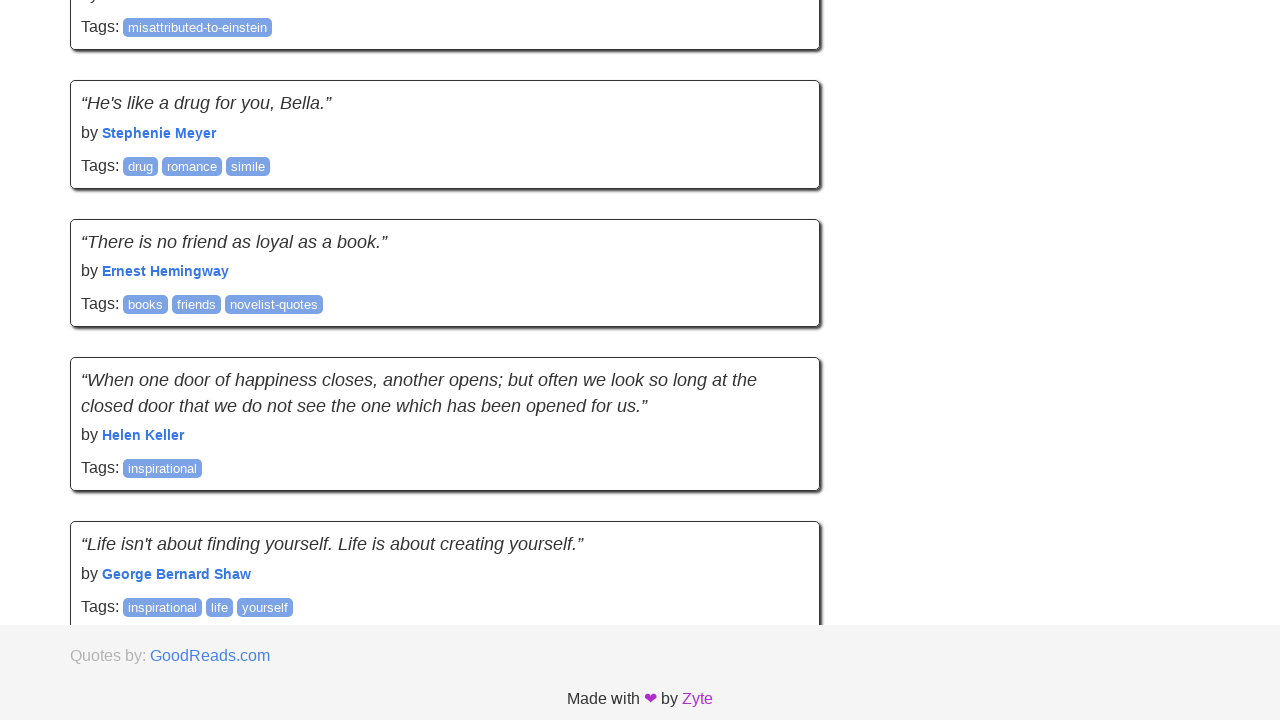

Waited 3 seconds for new content to load
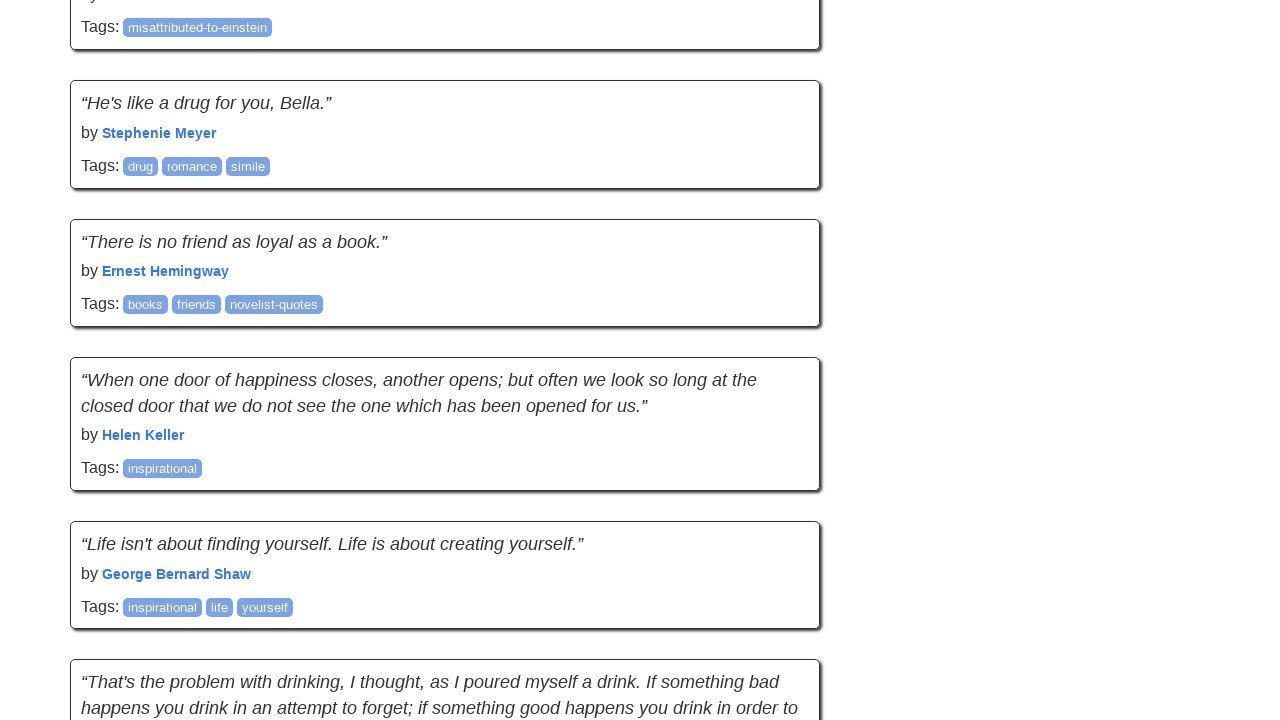

Retrieved new page height: 11219px
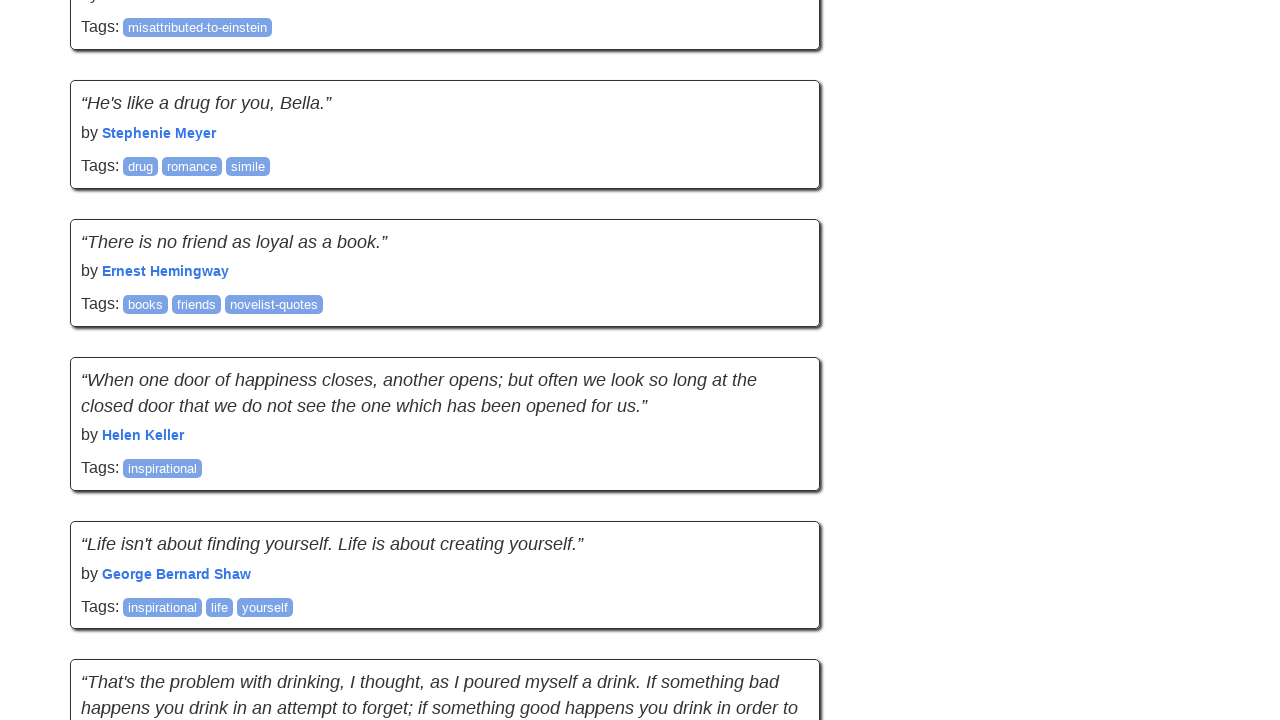

Scrolled to bottom of page (height: 11219px)
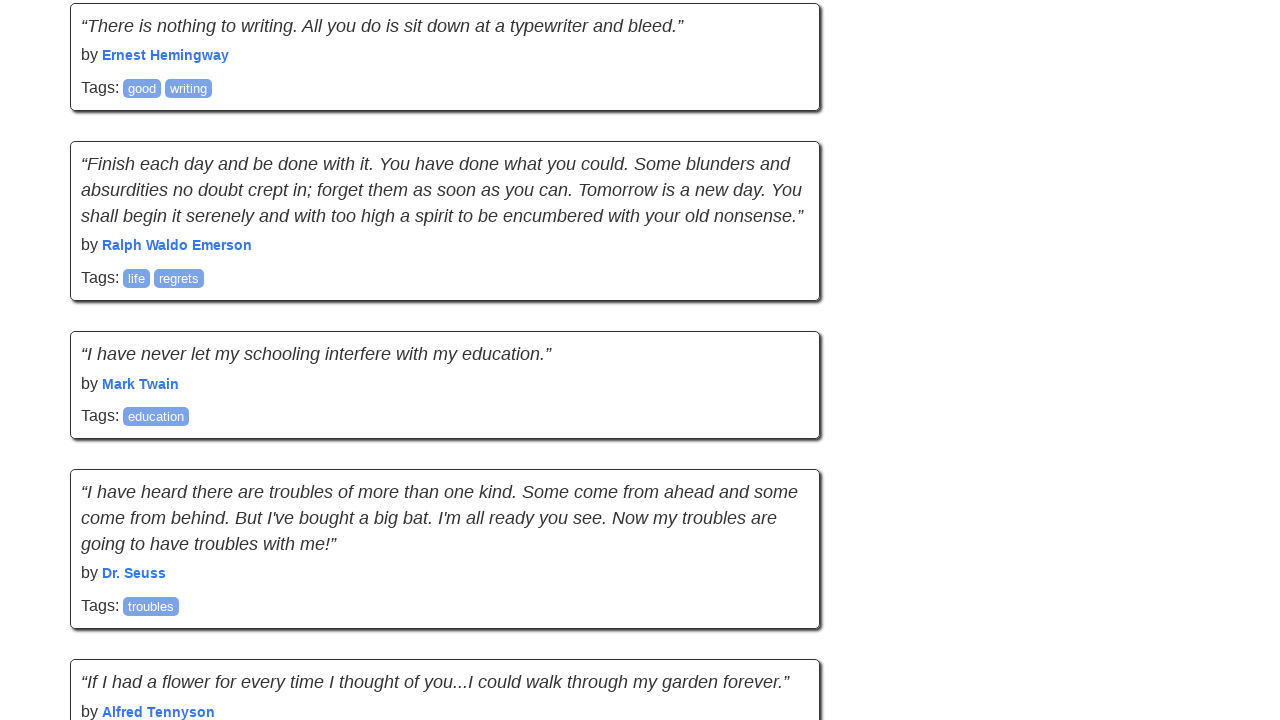

Waited 3 seconds for new content to load
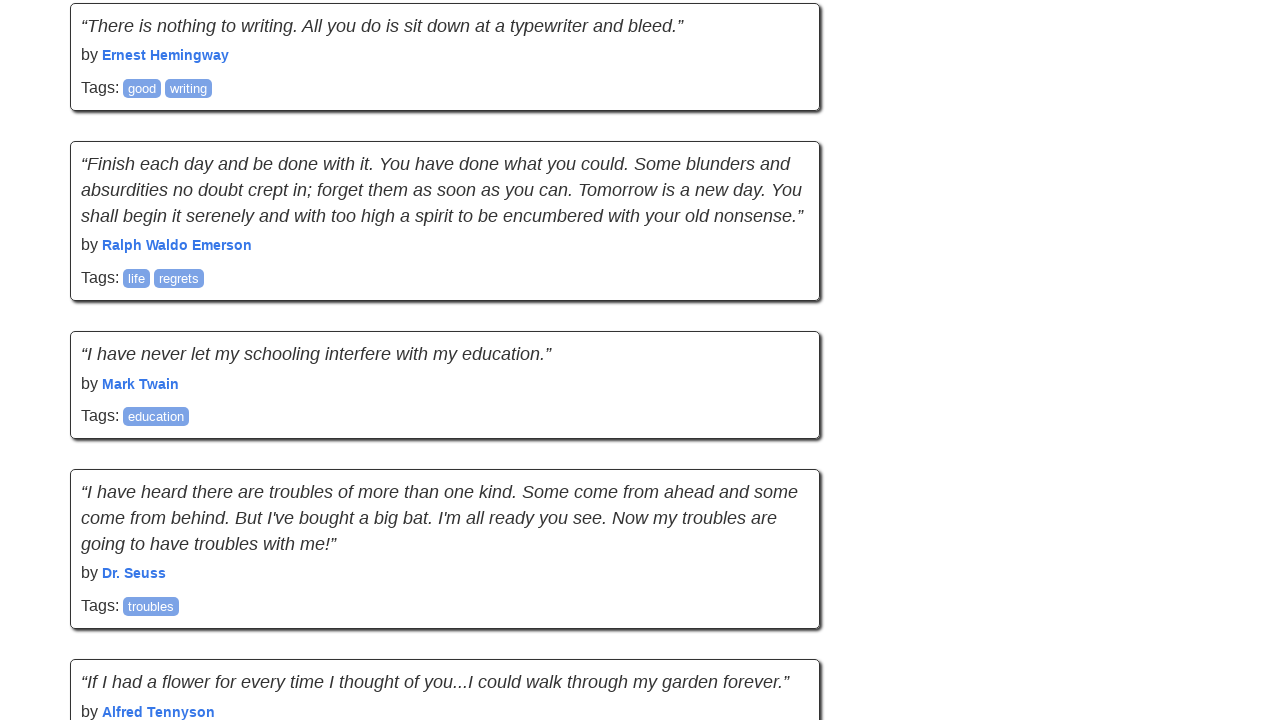

Retrieved new page height: 12732px
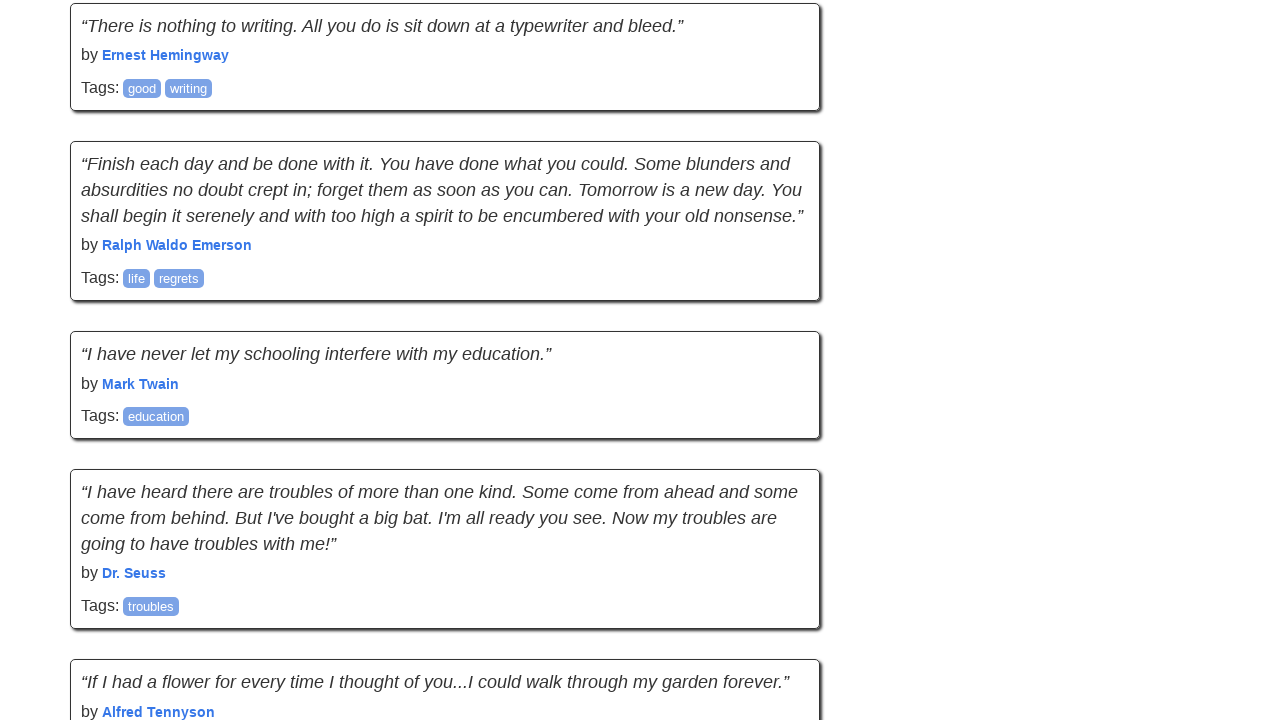

Scrolled to bottom of page (height: 12732px)
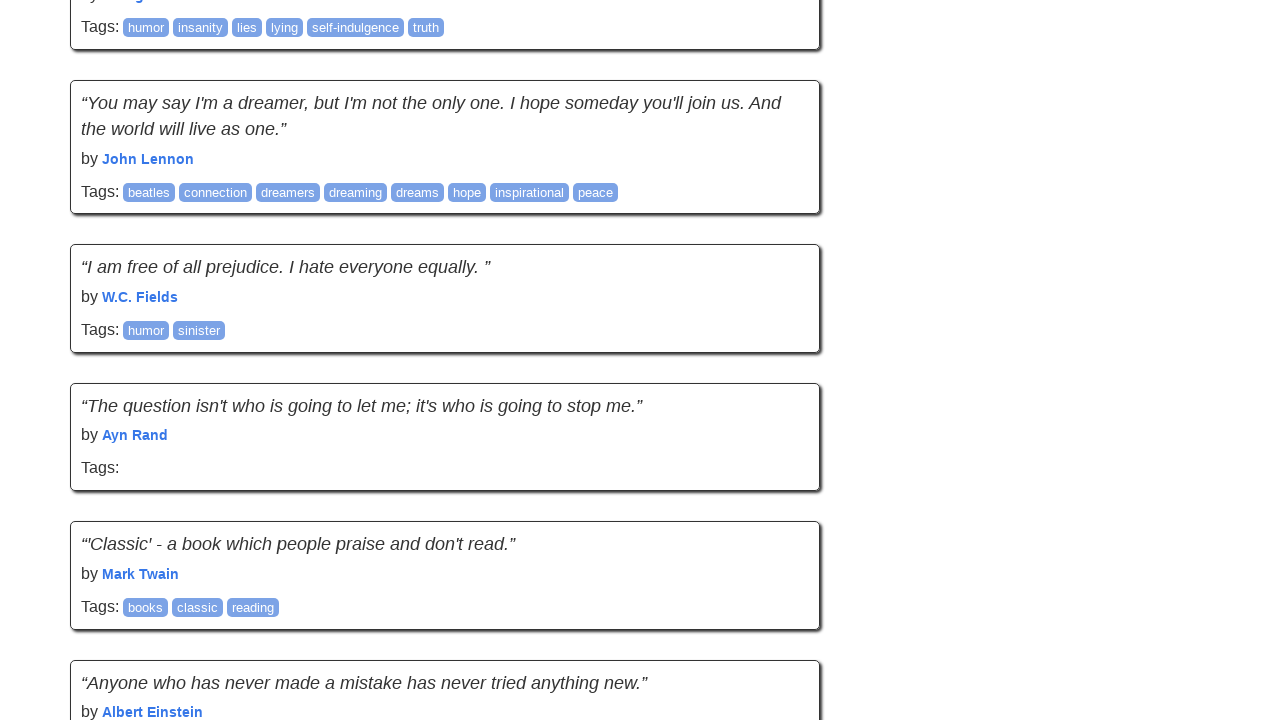

Waited 3 seconds for new content to load
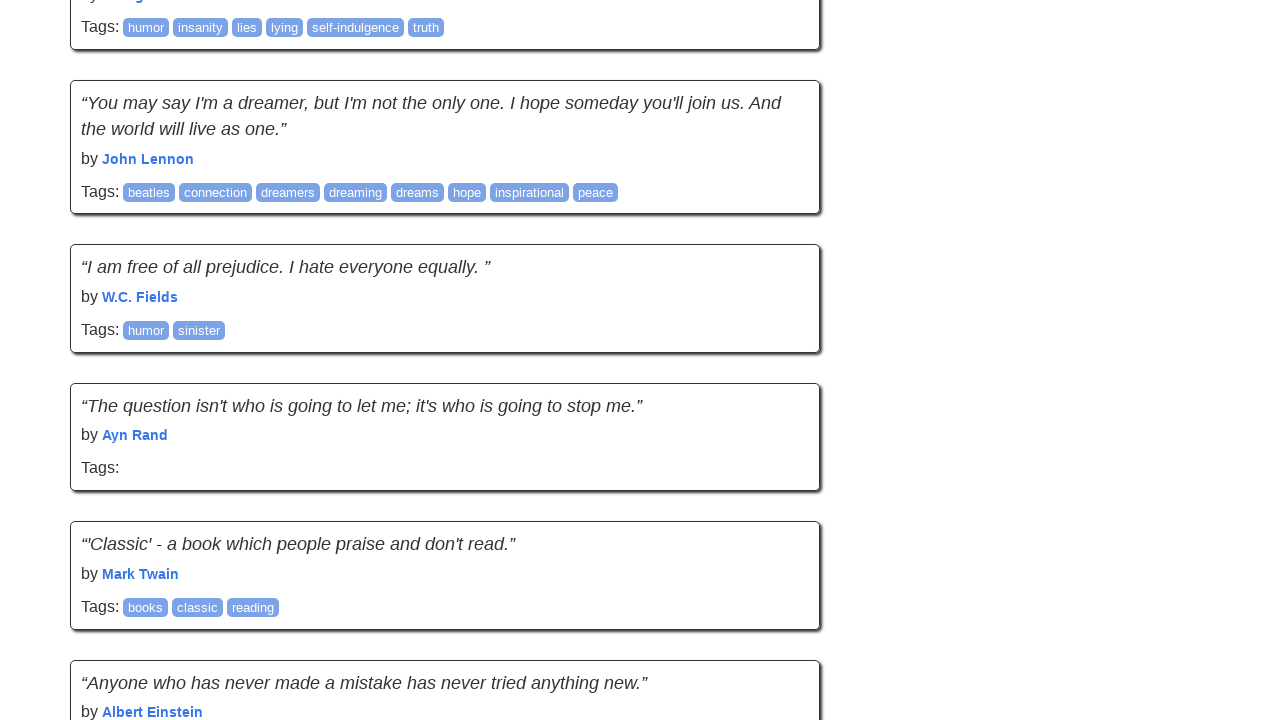

Retrieved new page height: 14398px
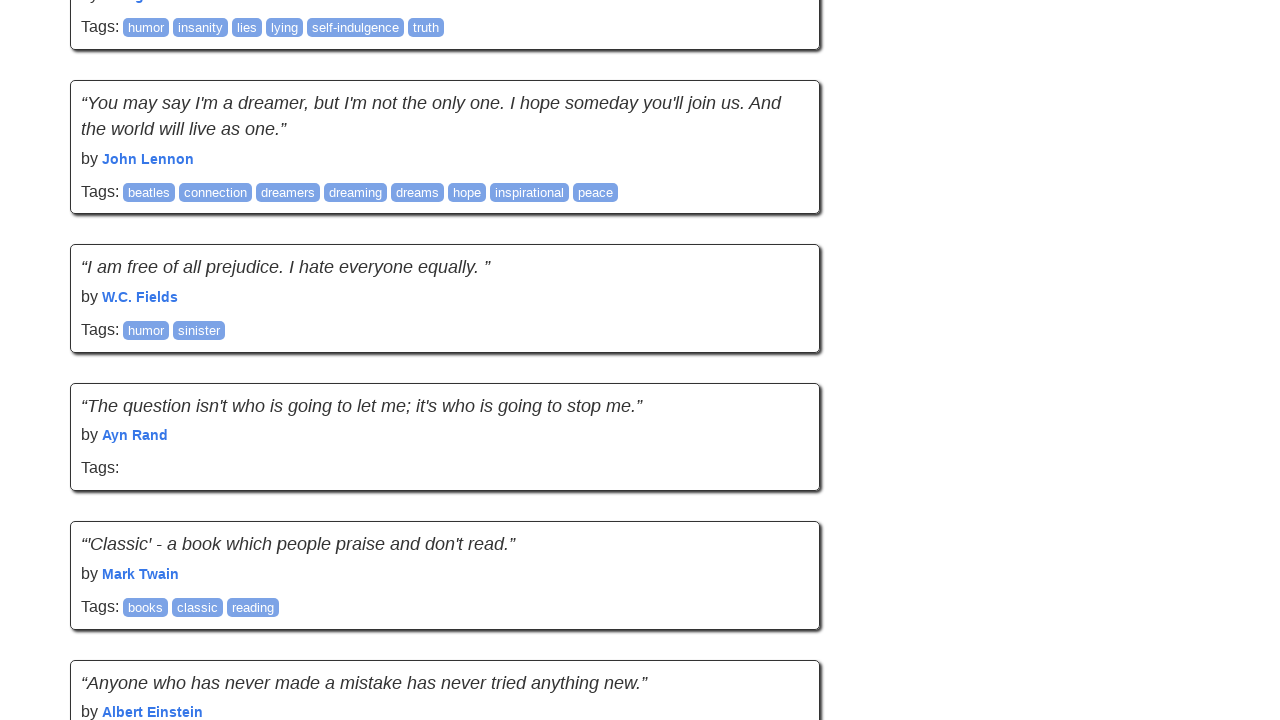

Scrolled to bottom of page (height: 14398px)
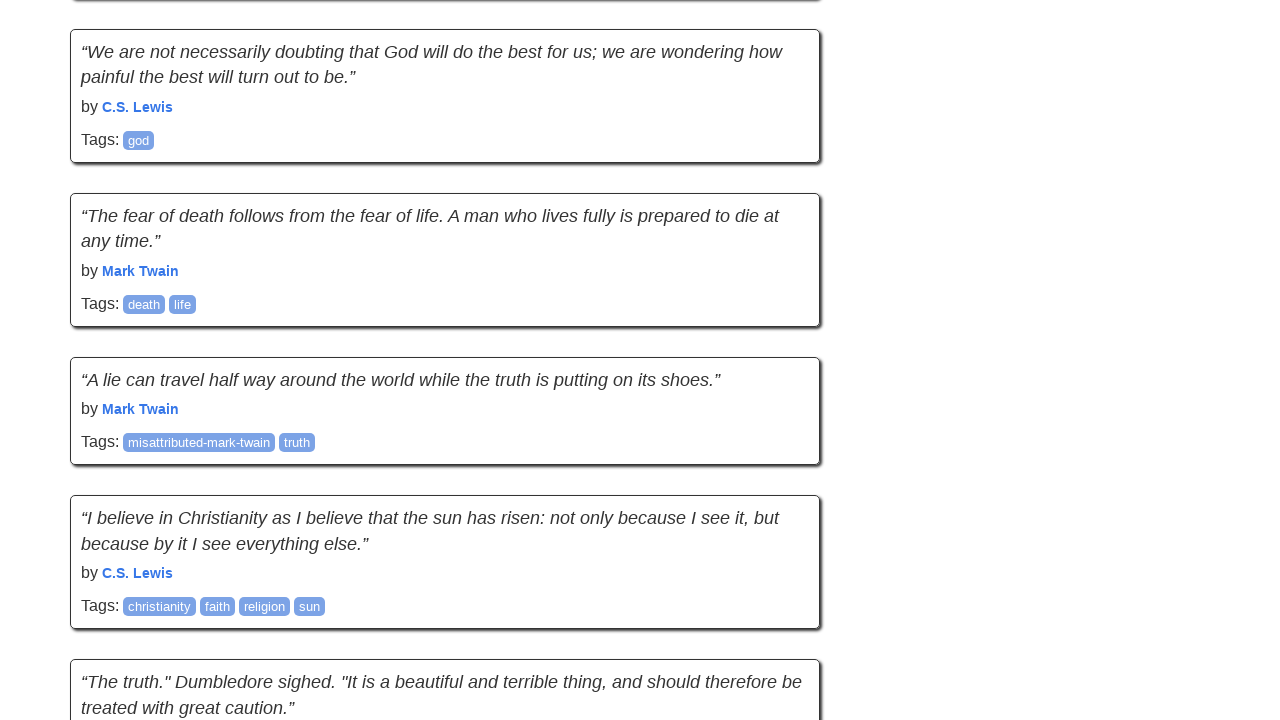

Waited 3 seconds for new content to load
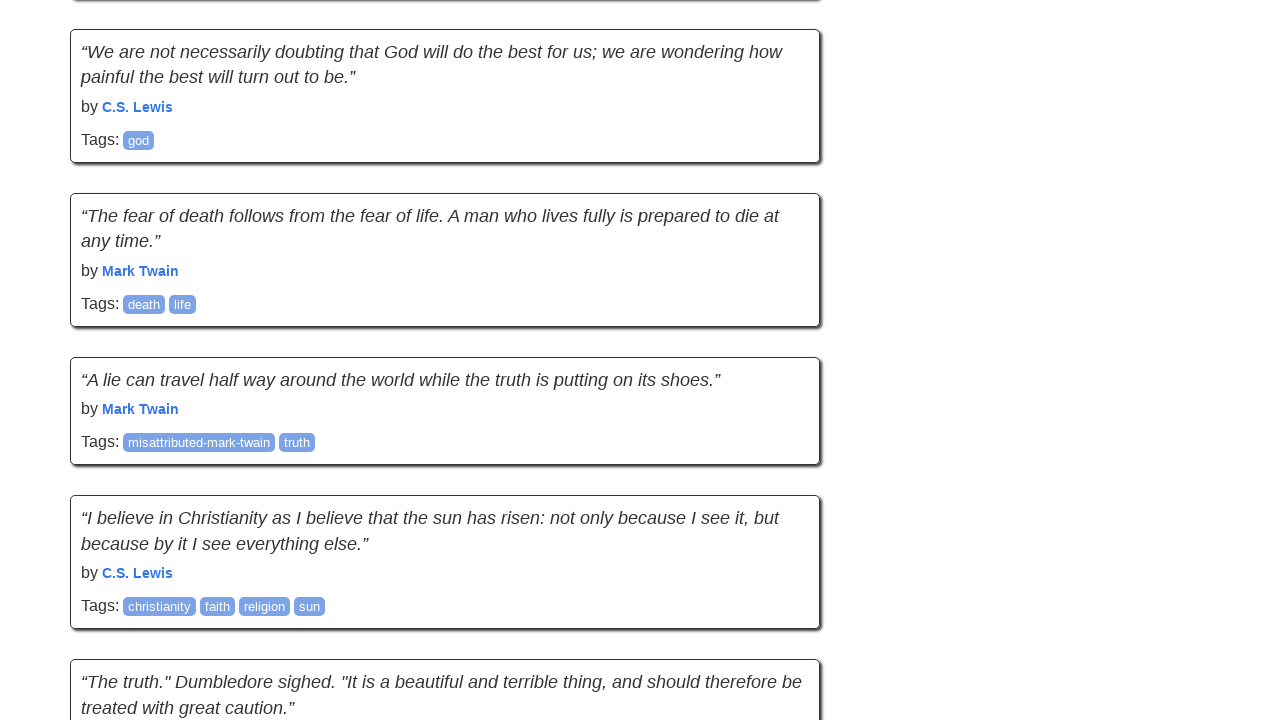

Retrieved new page height: 15885px
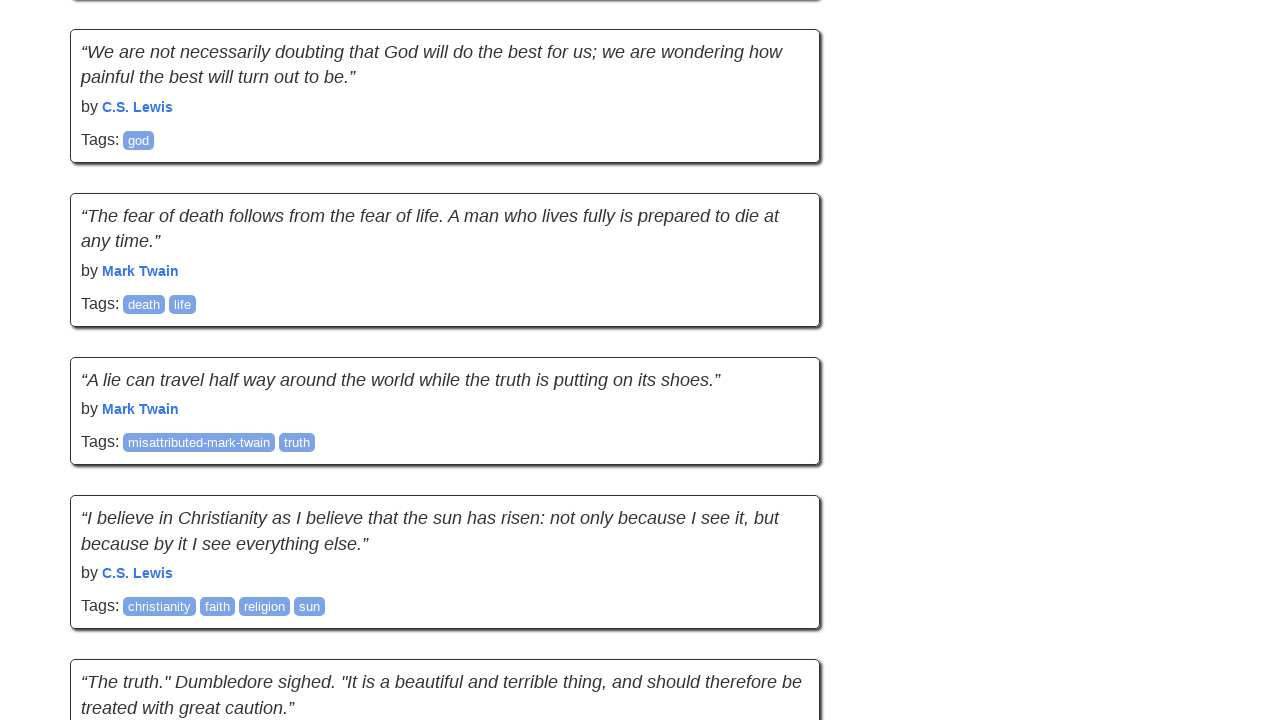

Scrolled to bottom of page (height: 15885px)
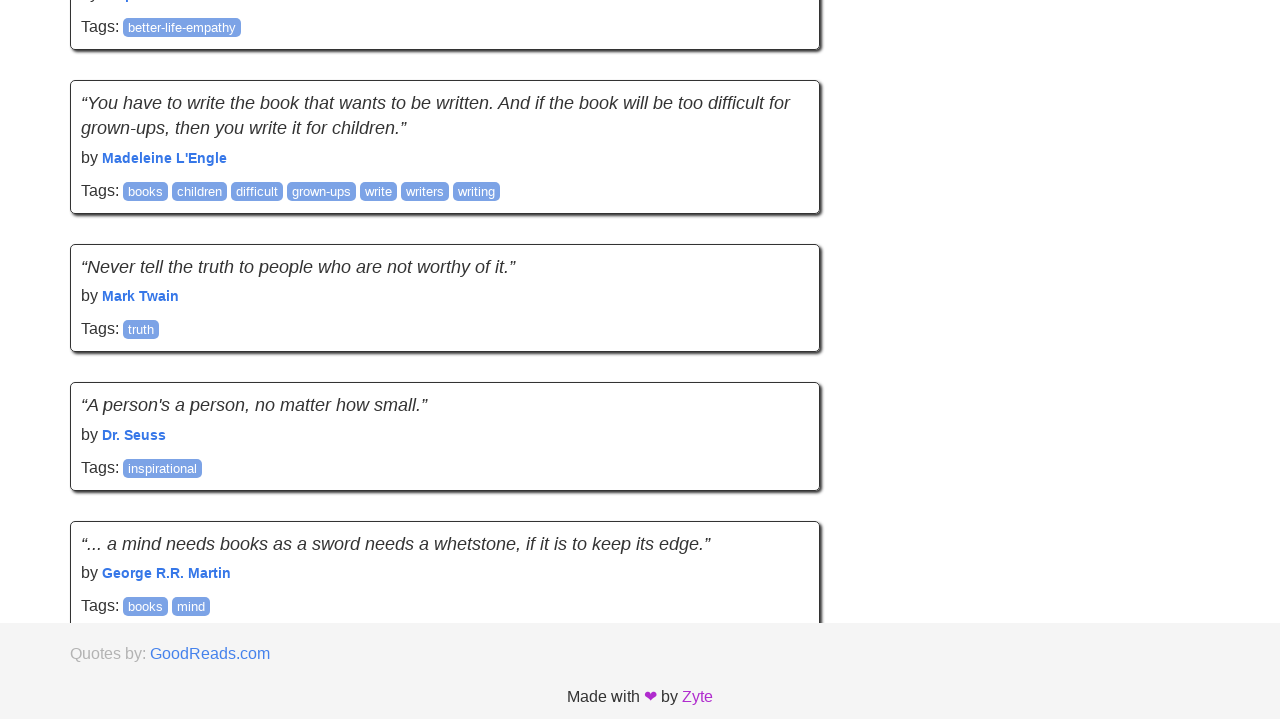

Waited 3 seconds for new content to load
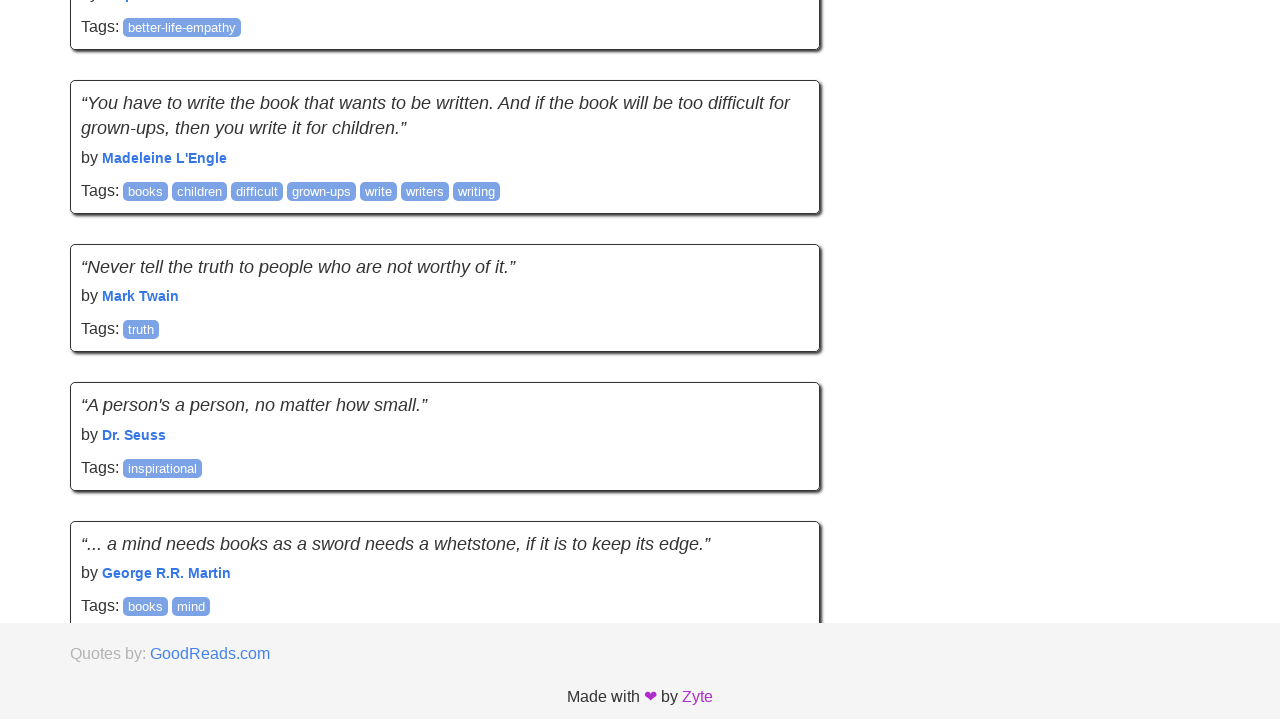

Retrieved new page height: 15885px
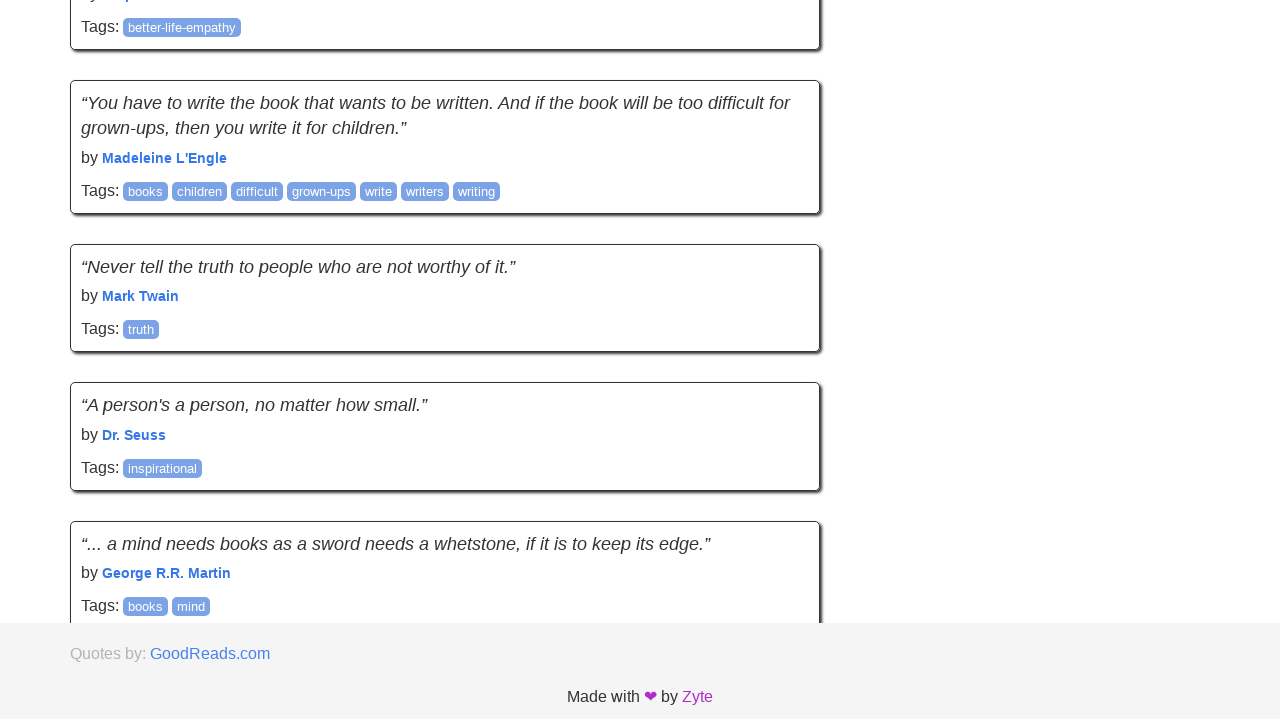

No new content loaded - reached end of infinite scroll
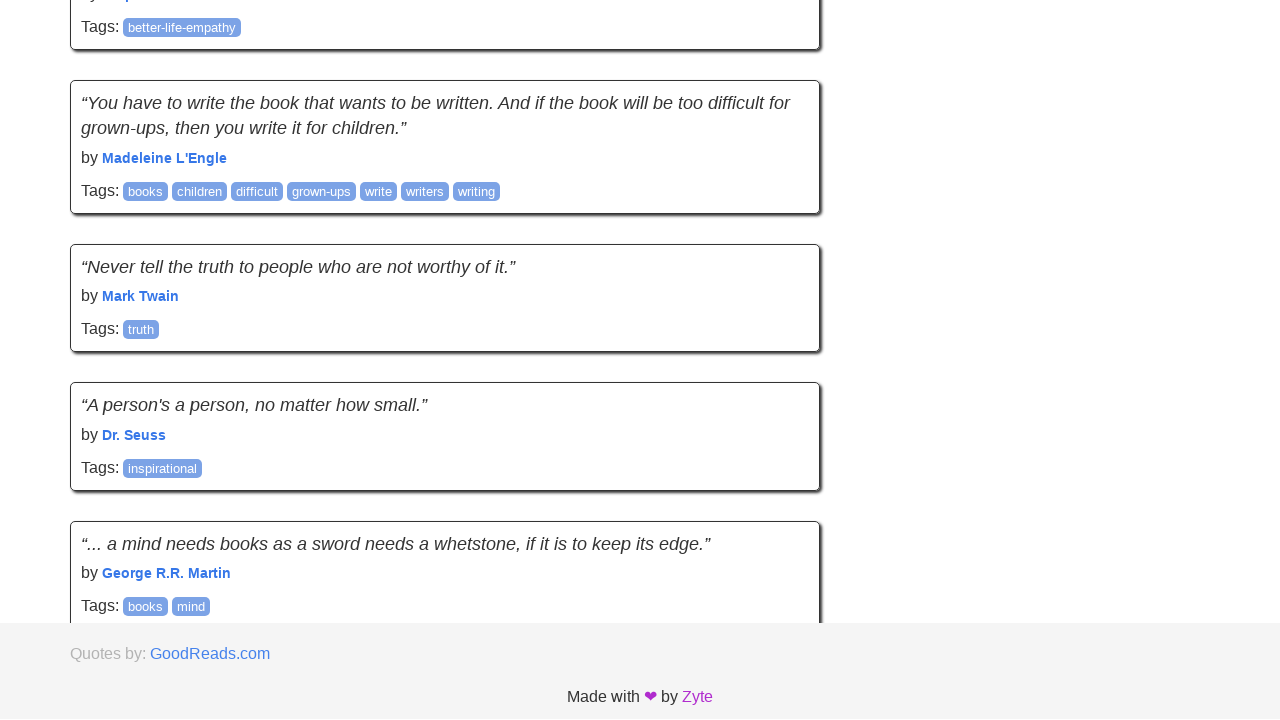

Verified quotes are still present after infinite scroll completed
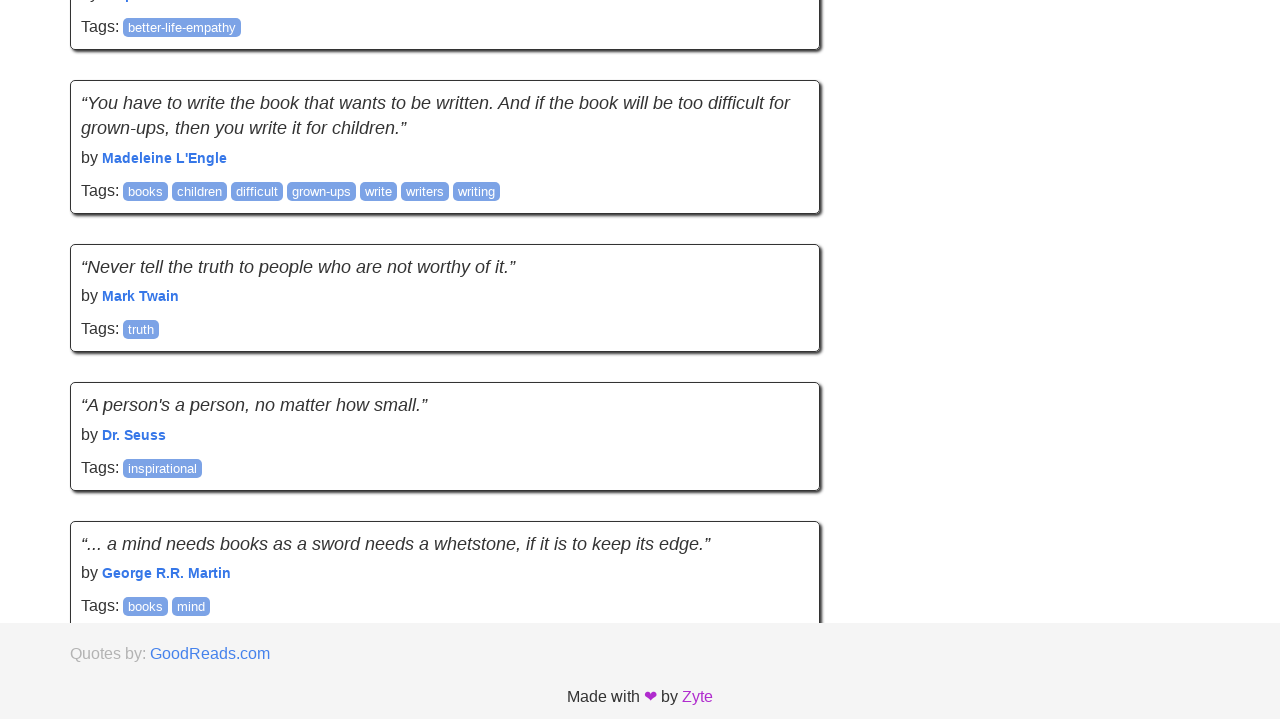

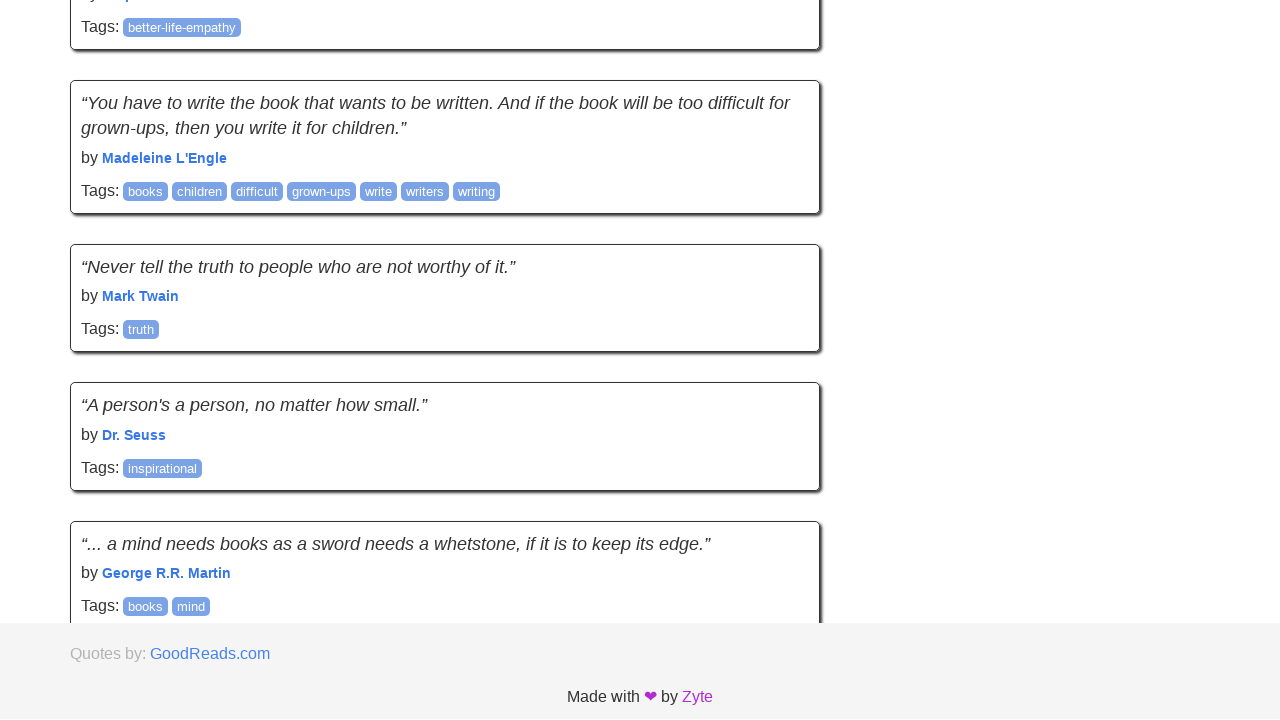